Tests form validation by entering an invalid email format and verifying the appropriate error messages are displayed.

Starting URL: https://alada.vn/tai-khoan/dang-ky.html

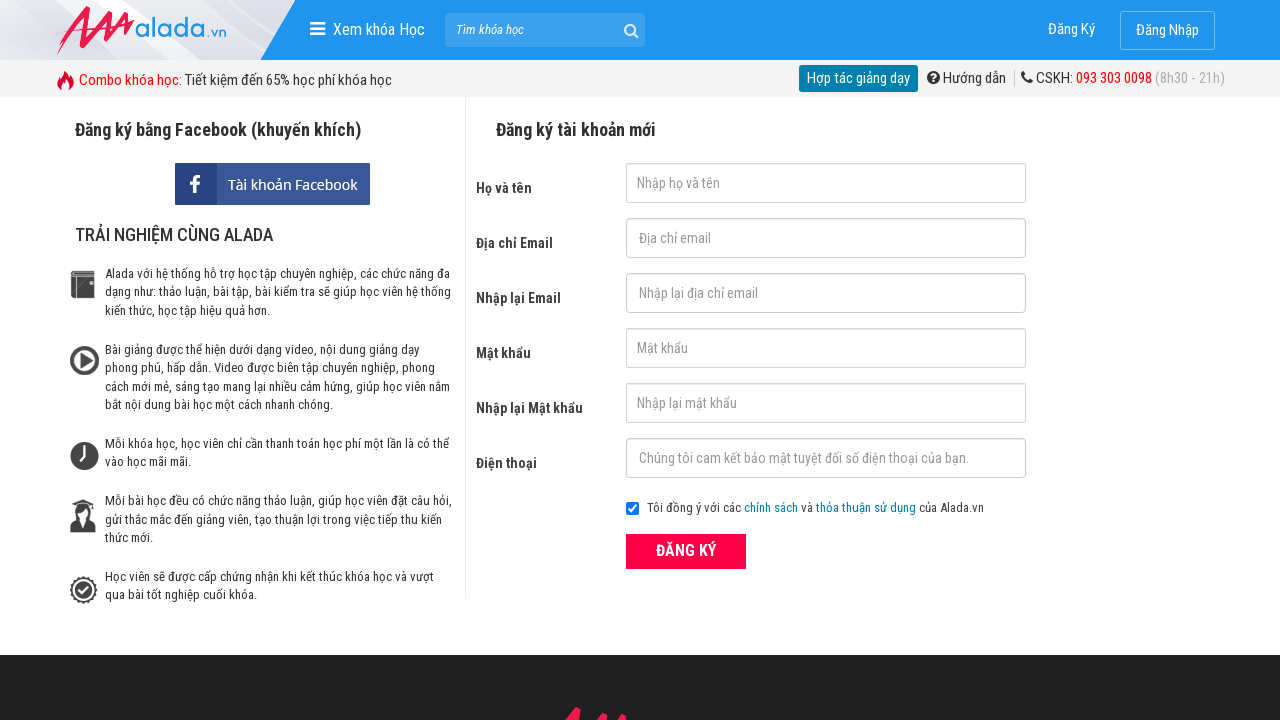

Filled first name field with 'Hang Le' on #txtFirstname
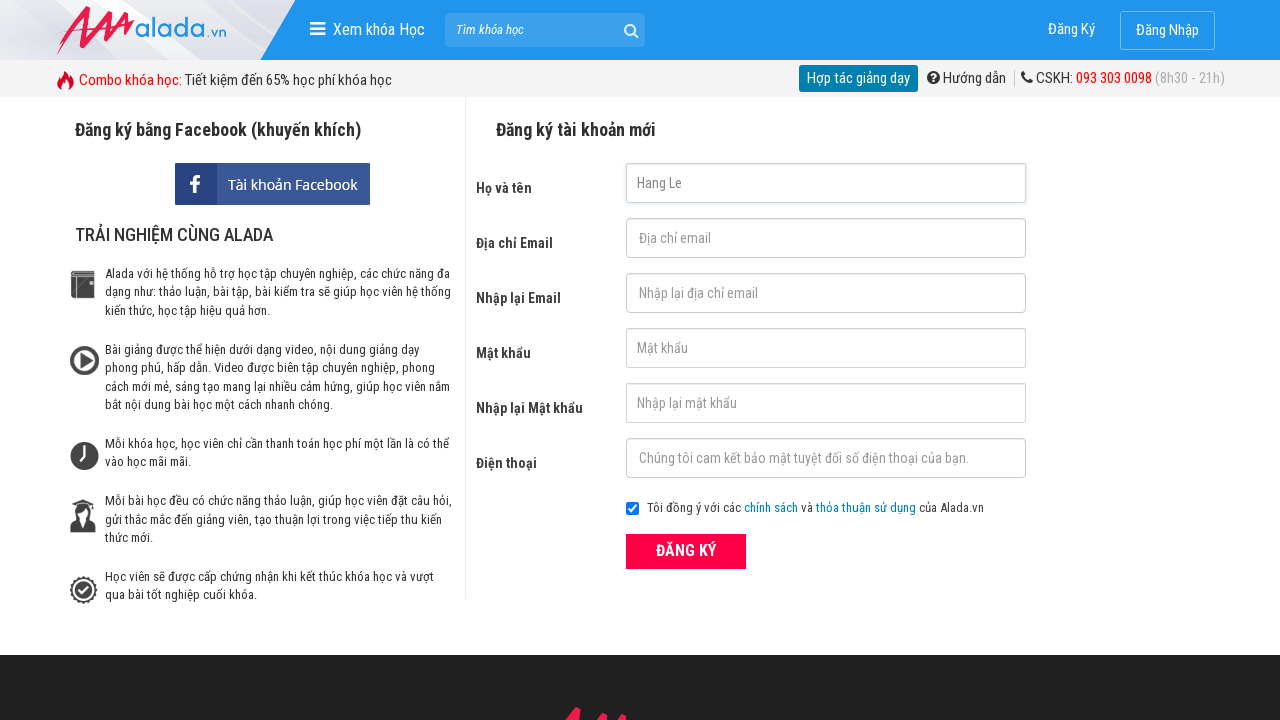

Filled email field with invalid format '123@123@123' on #txtEmail
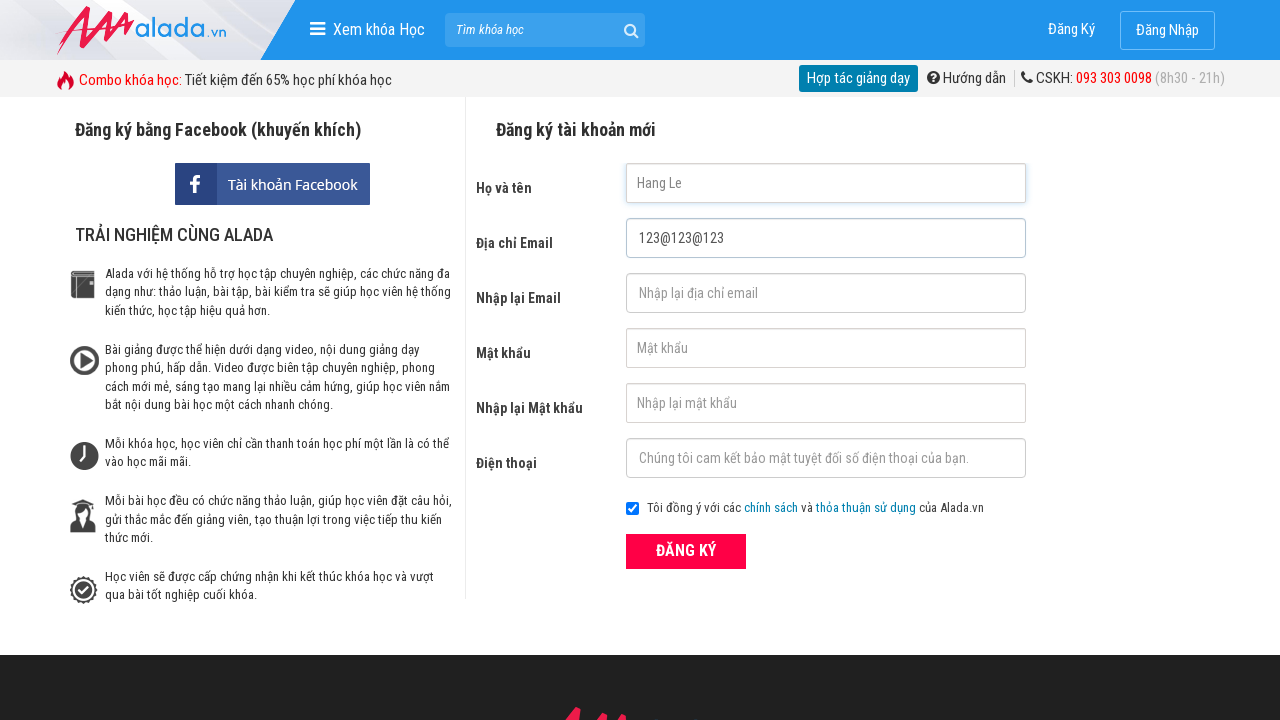

Filled confirm email field with invalid format '123@123@123' on #txtCEmail
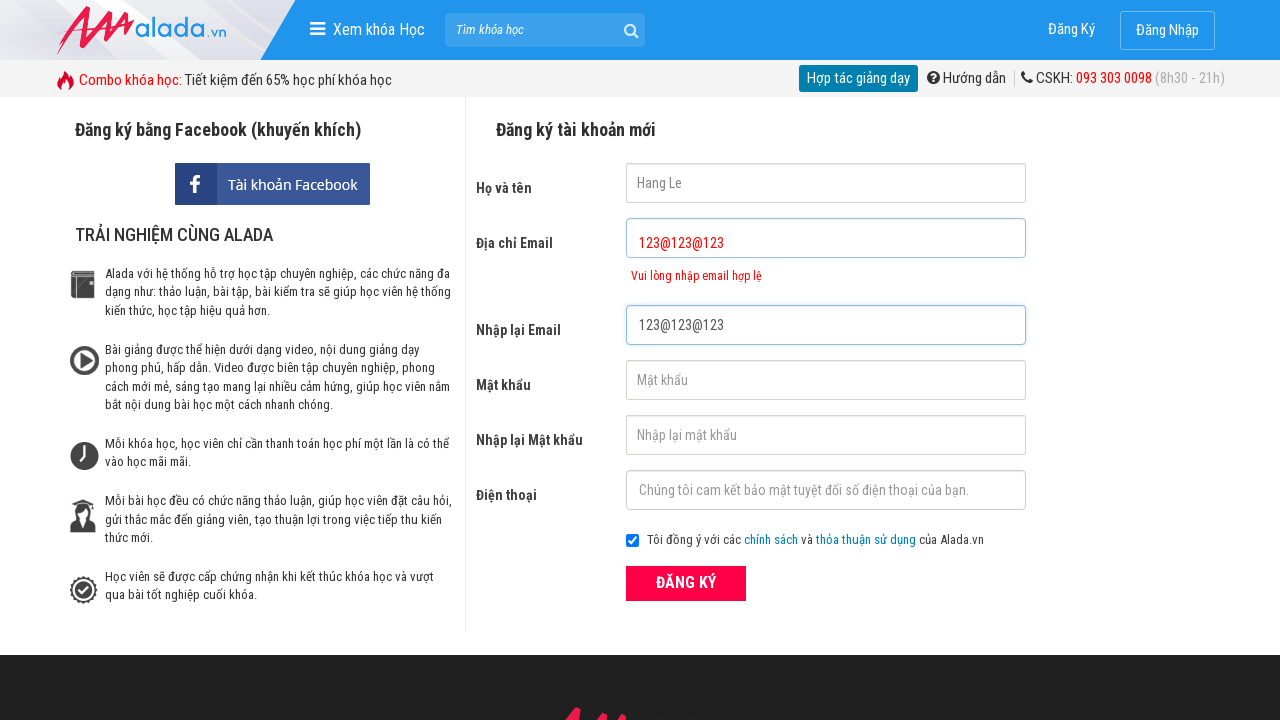

Filled password field with '123456' on #txtPassword
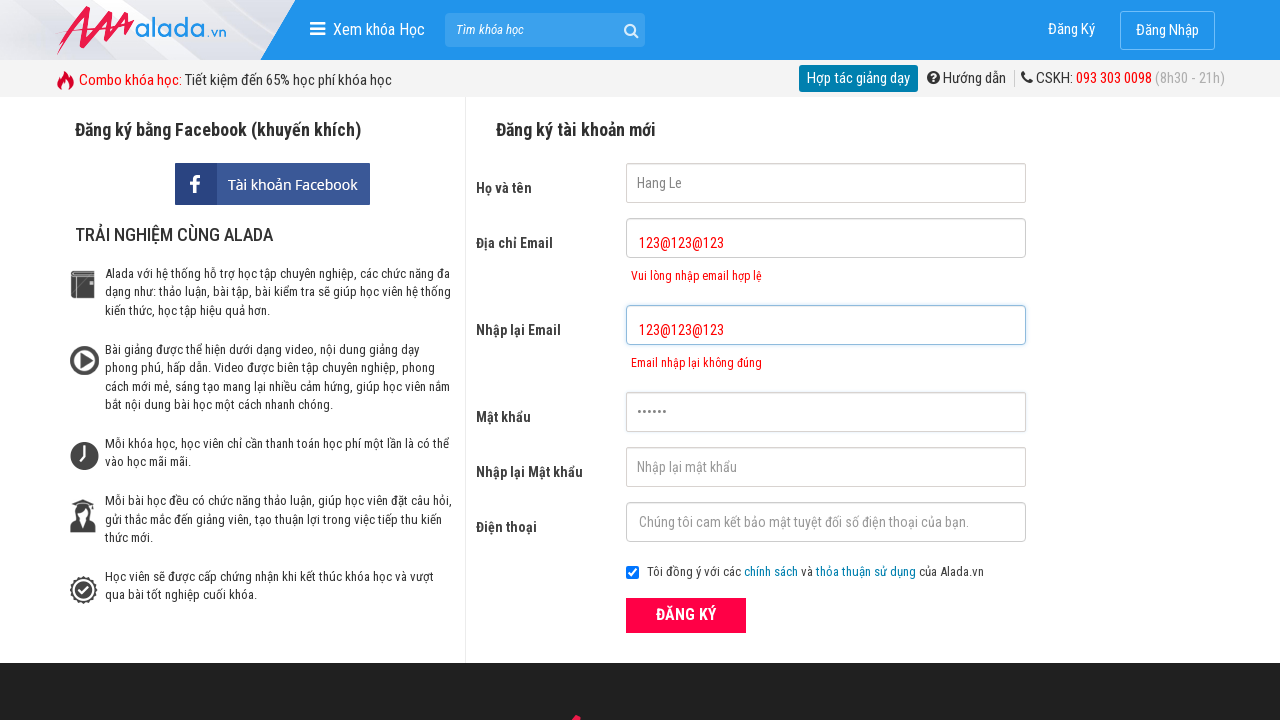

Filled confirm password field with '123456789' on #txtCPassword
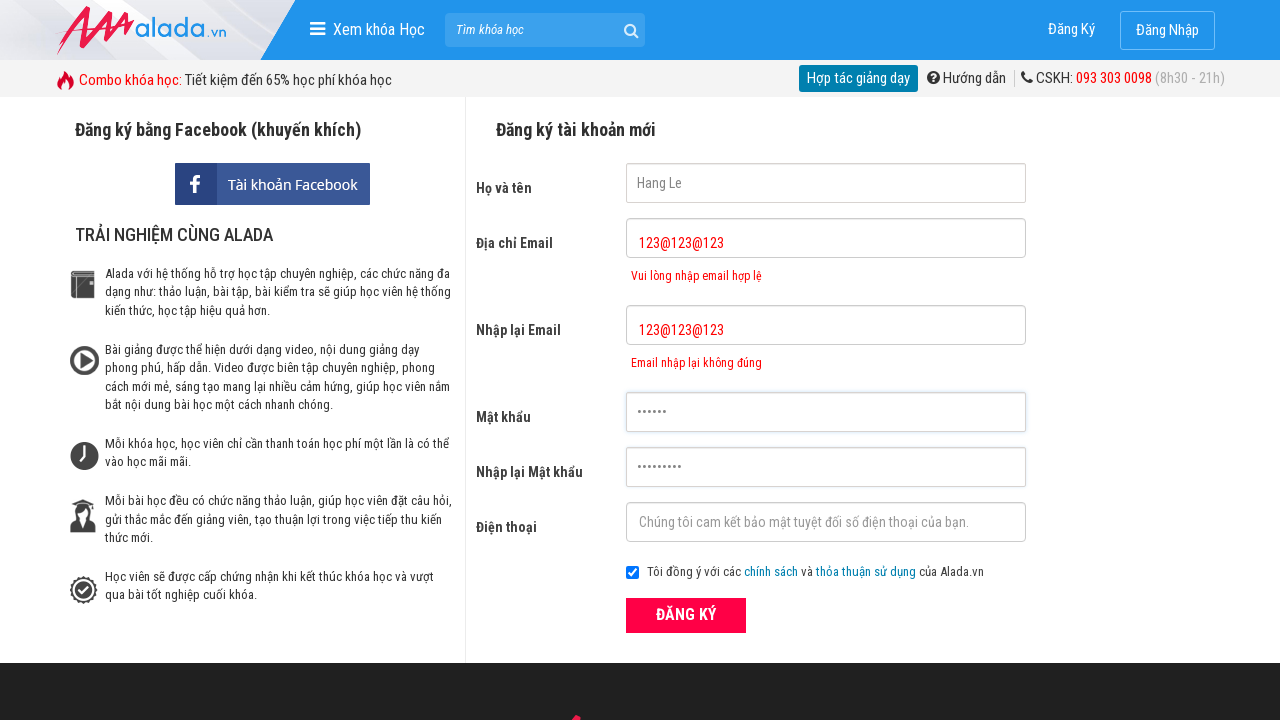

Filled phone field with '09787657565' on #txtPhone
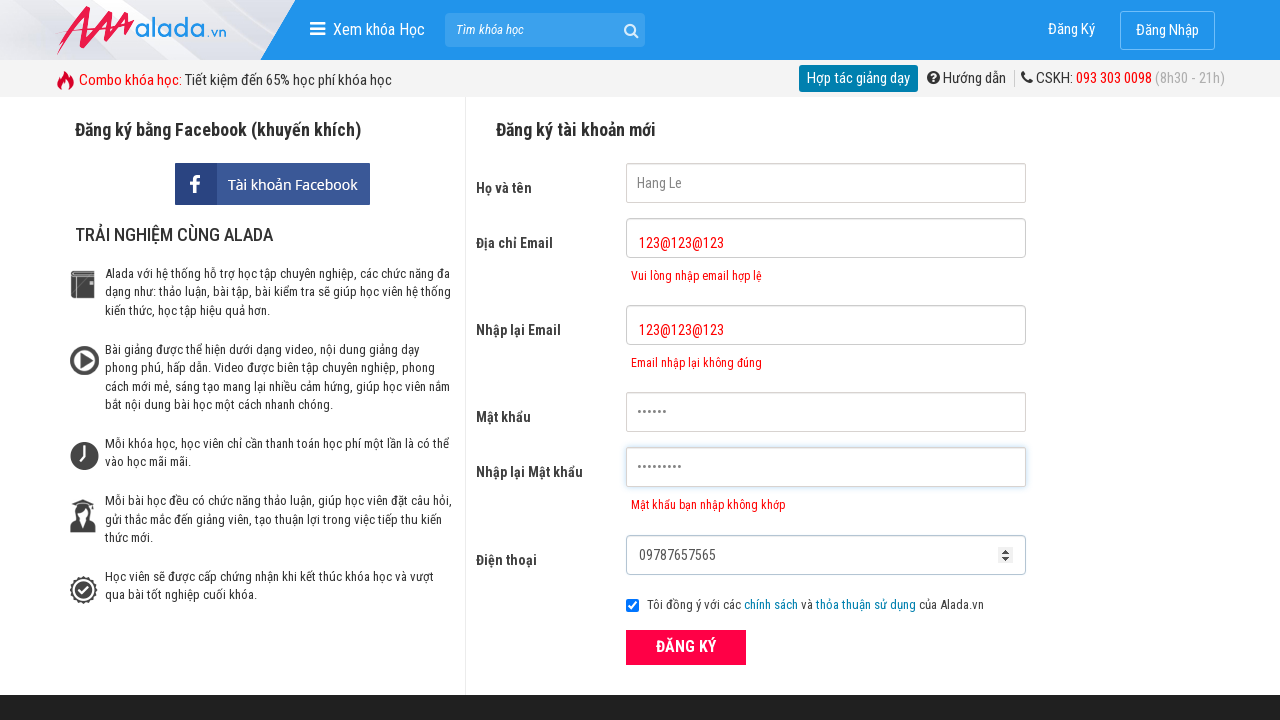

Clicked submit button to submit form at (686, 648) on xpath=//button[@class='btn_pink_sm fs16']
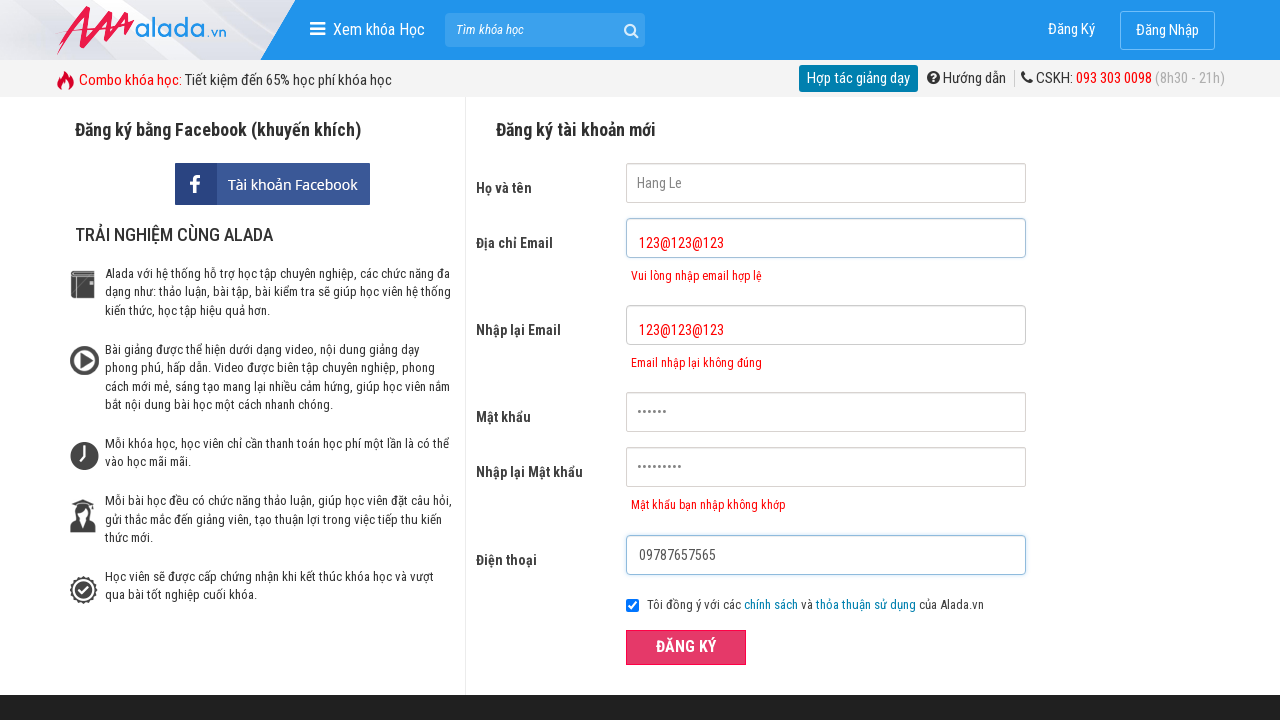

Email error message appeared on page
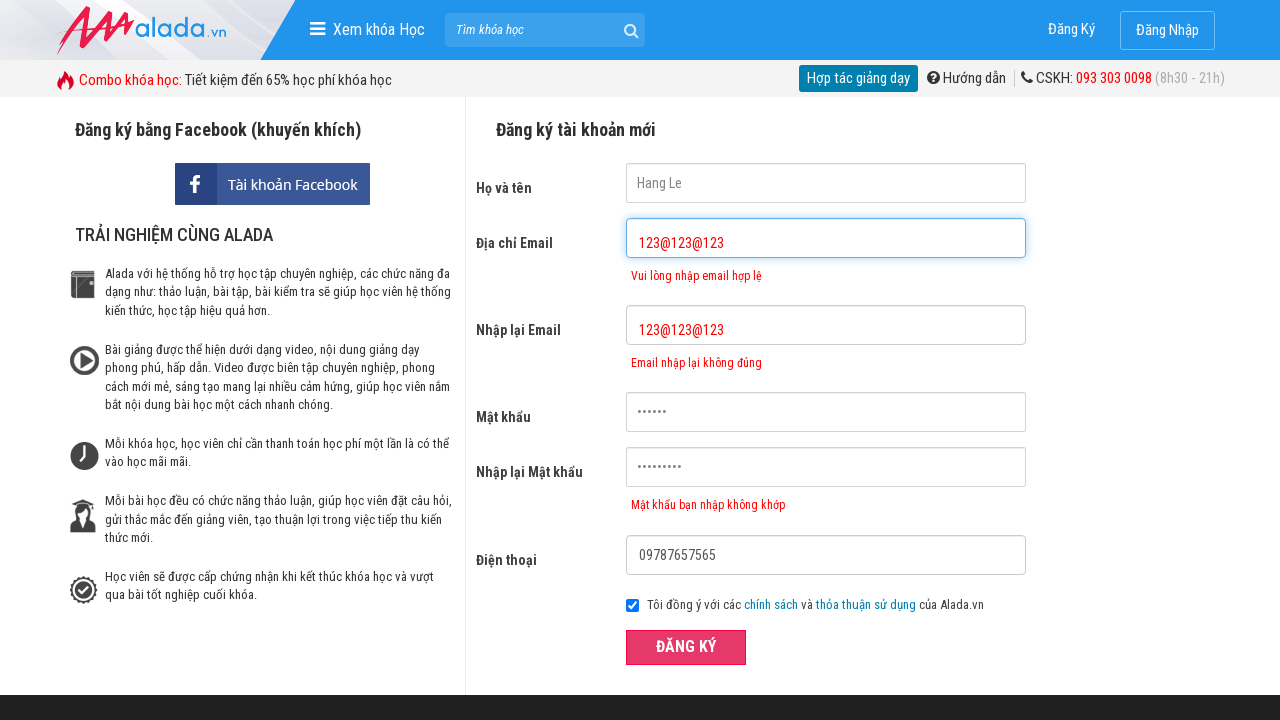

Verified email error message displays 'Vui lòng nhập email hợp lệ'
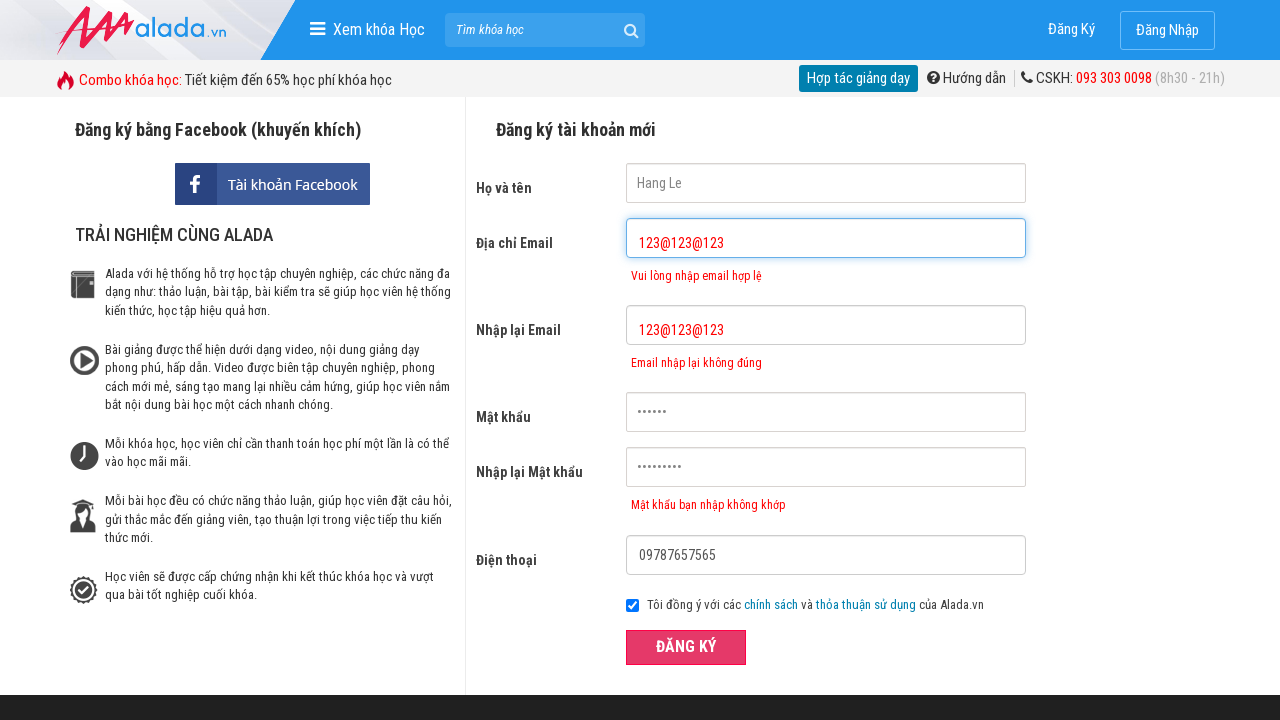

Verified confirm email error message displays 'Email nhập lại không đúng'
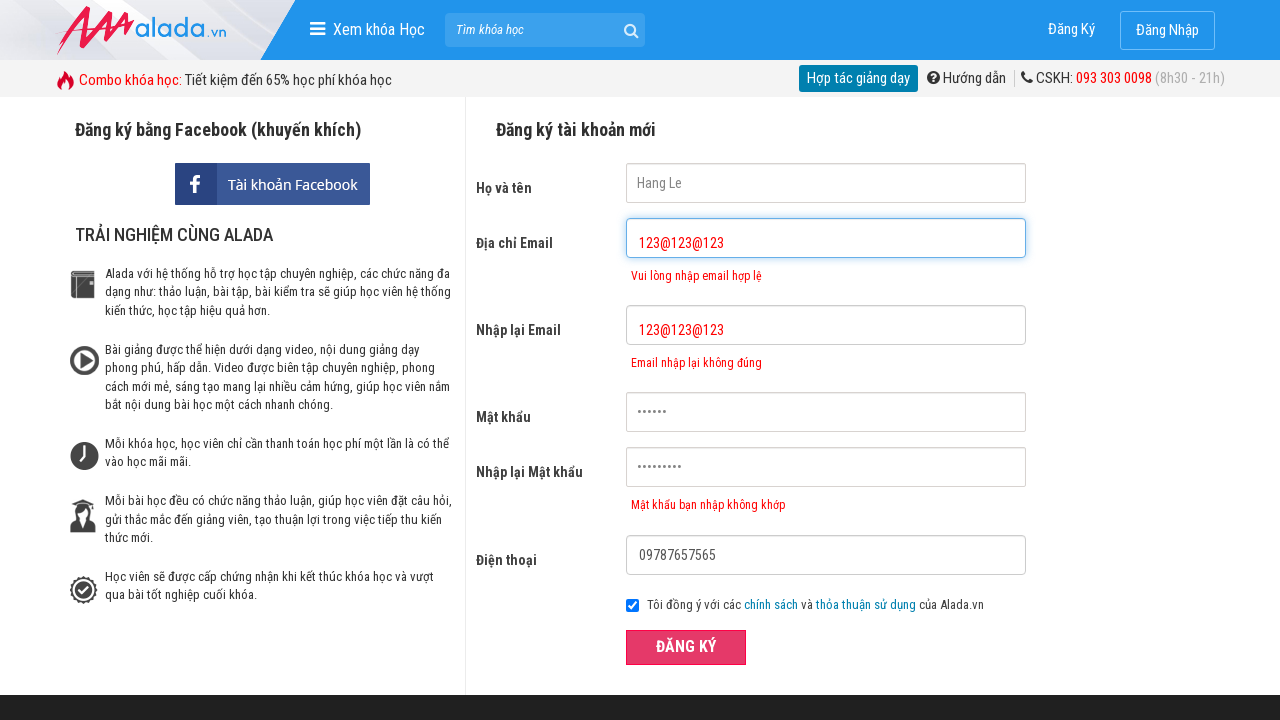

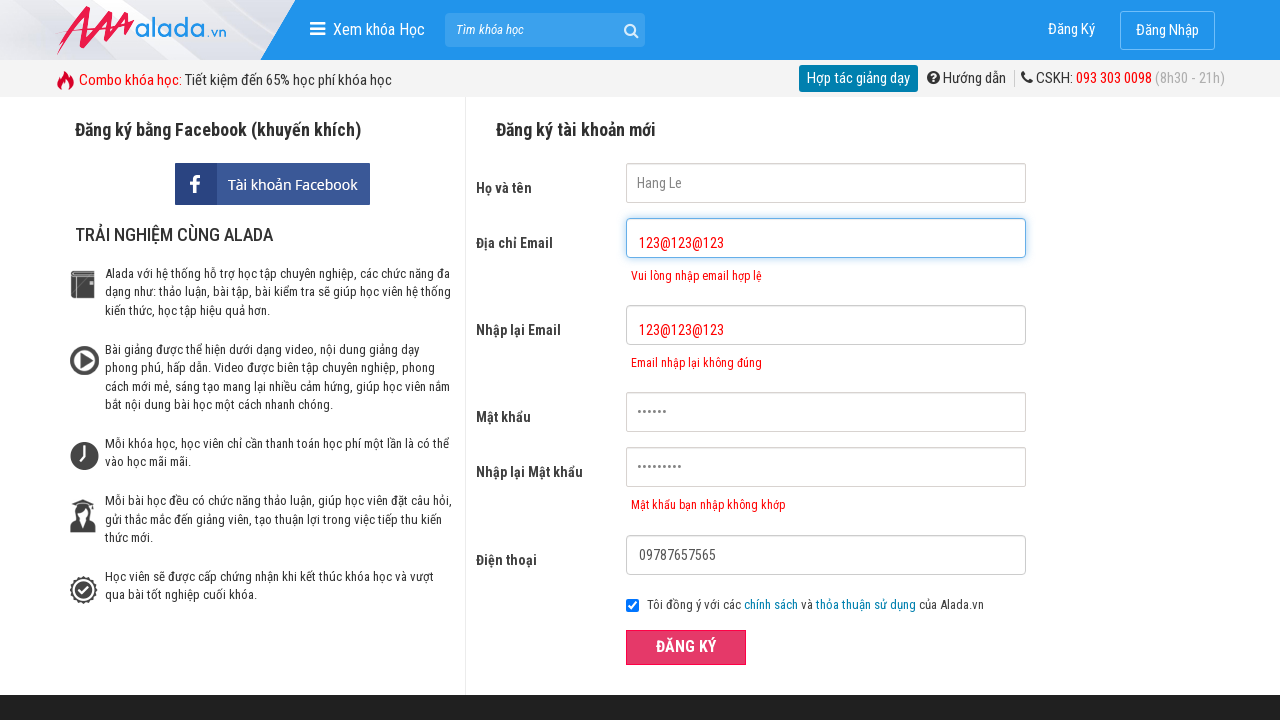